Tests handling a JavaScript confirm dialog box by clicking a button that triggers a confirm and accepting it

Starting URL: https://www.lambdatest.com/selenium-playground/javascript-alert-box-demo

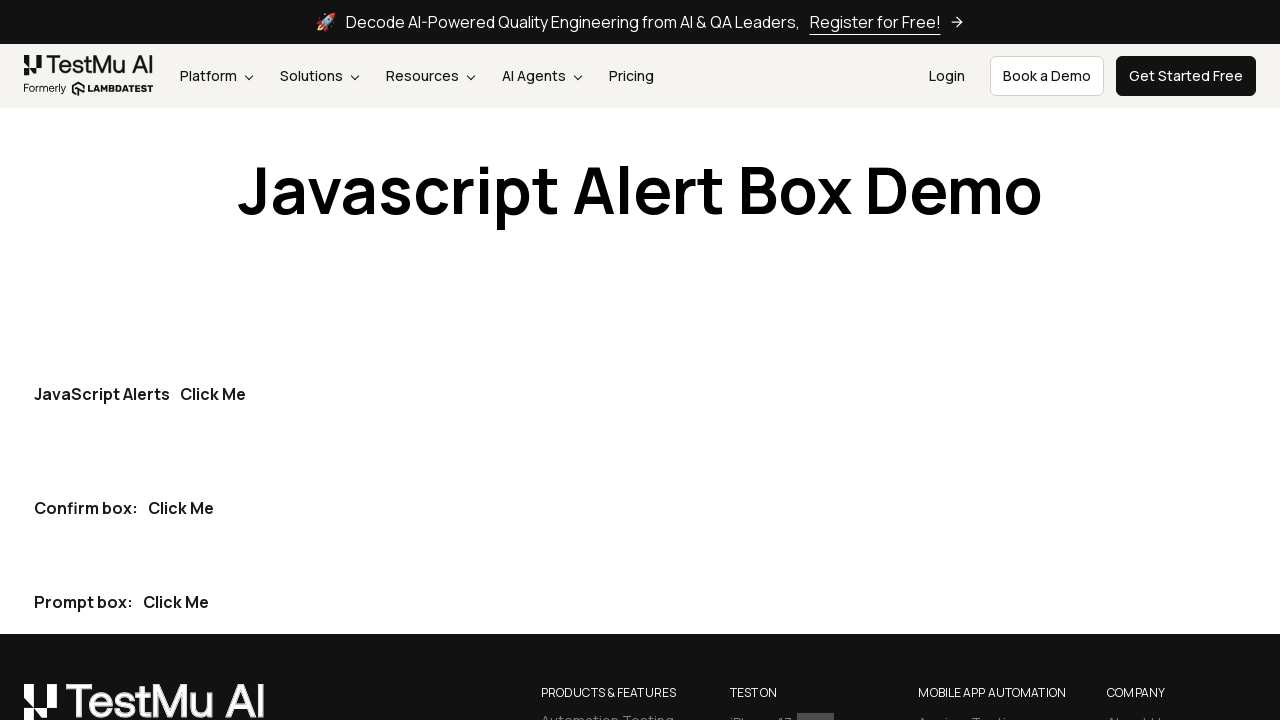

Set up dialog handler to accept confirm dialogs
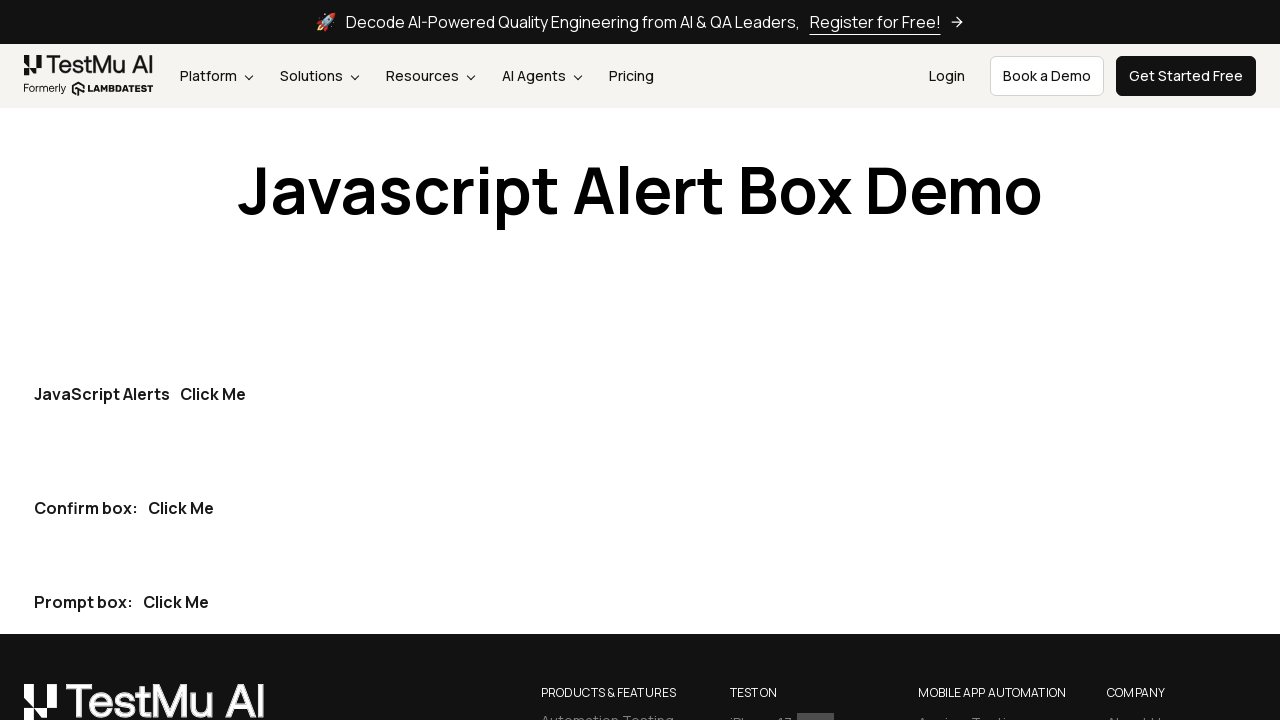

Clicked the Confirm Box button to trigger confirm dialog at (181, 508) on .py-20.ml-10 .btn
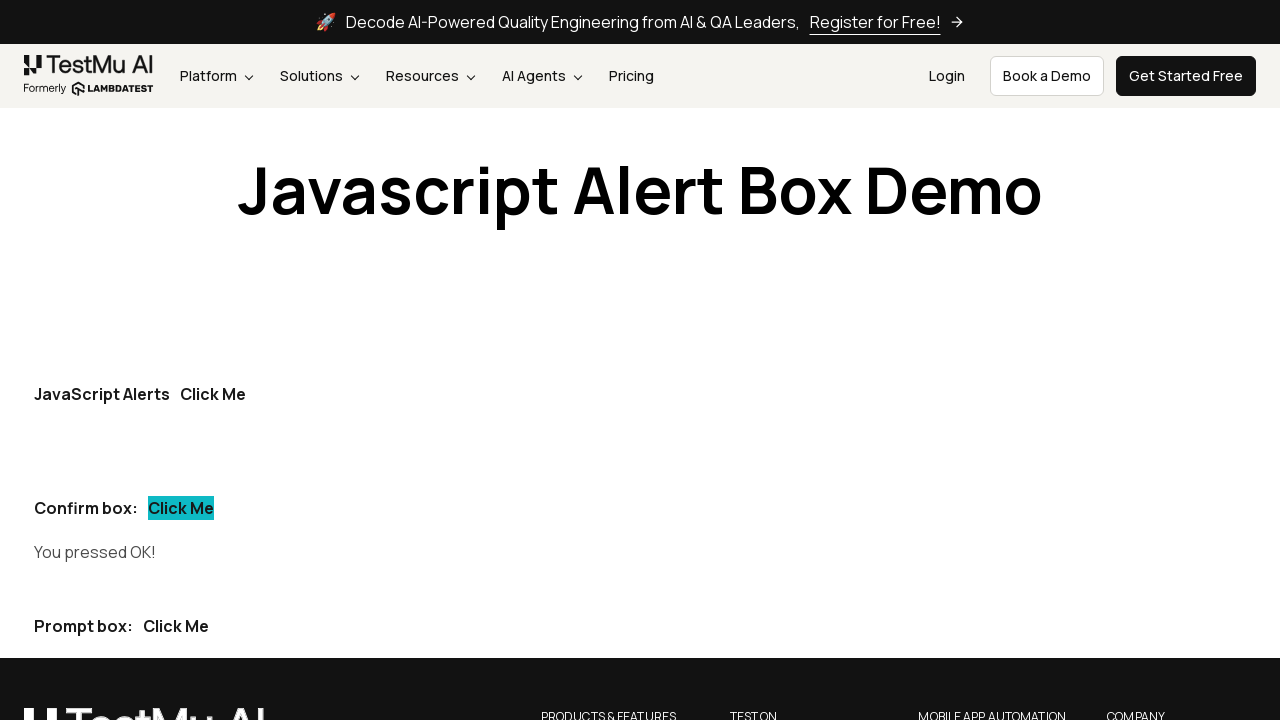

Waited for confirm dialog to be processed
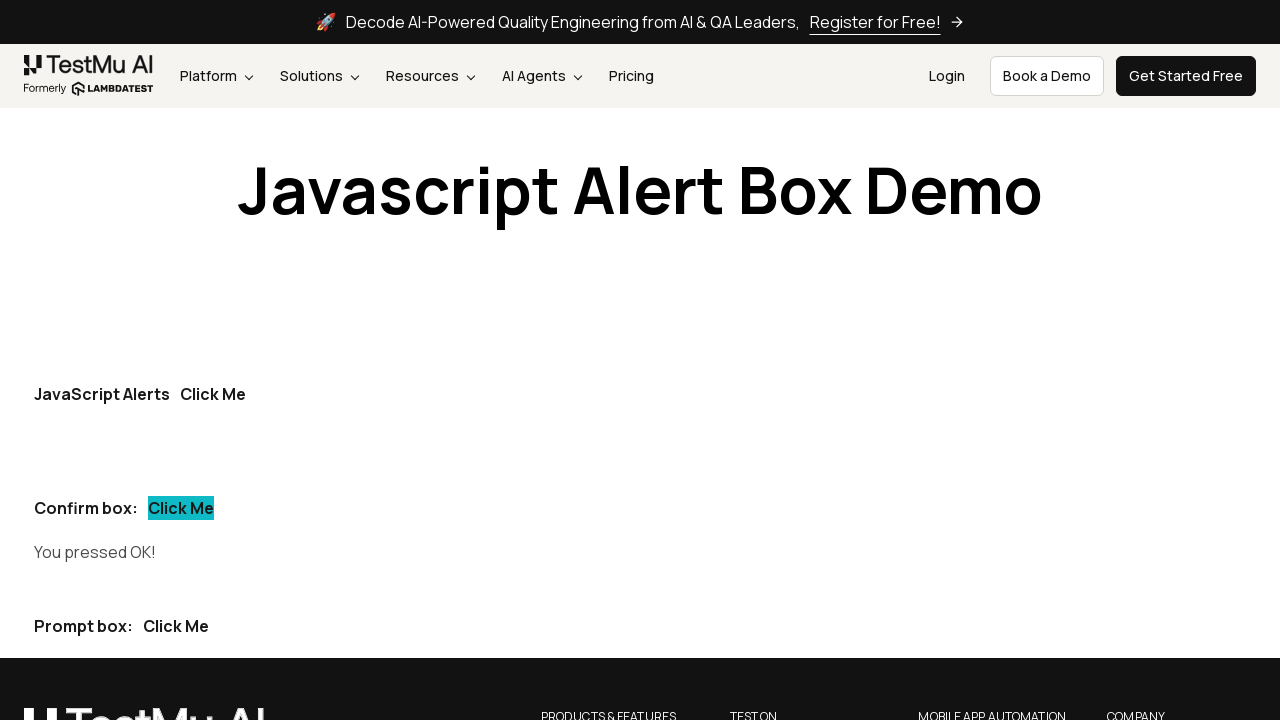

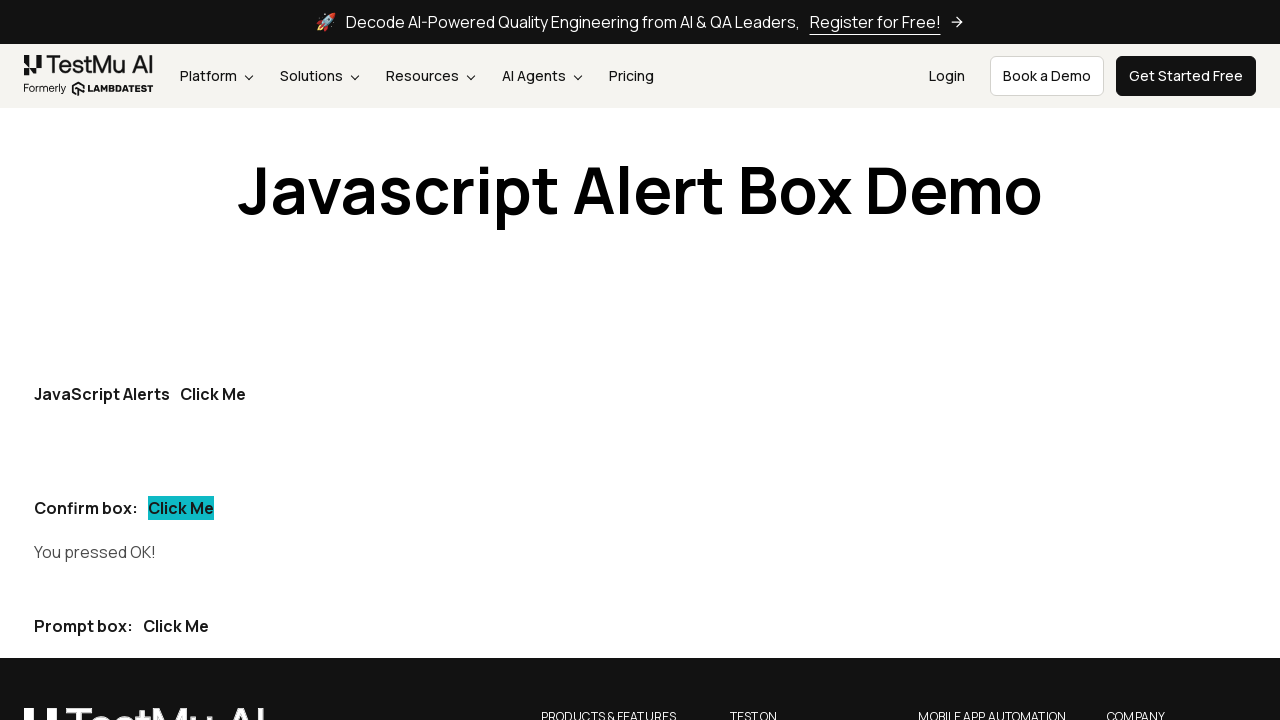